Navigates to GitHub's homepage and verifies the page loads by checking for the page title element

Starting URL: https://github.com

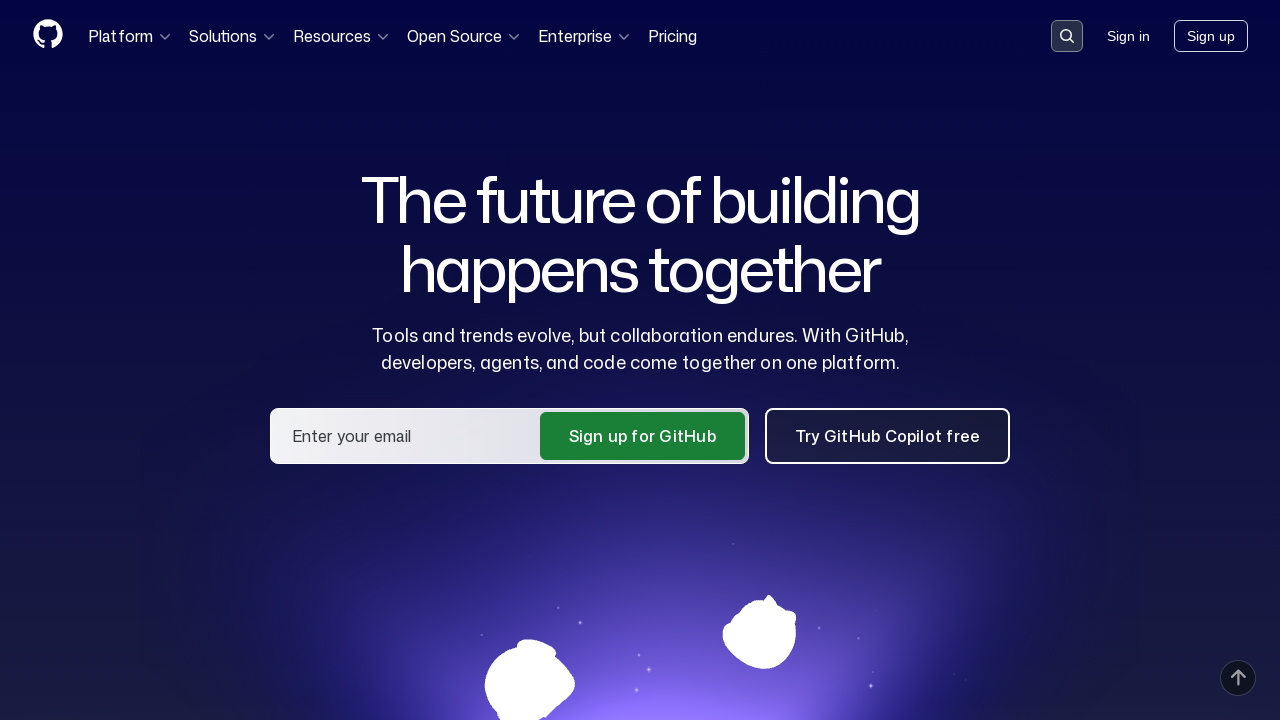

Navigated to GitHub homepage
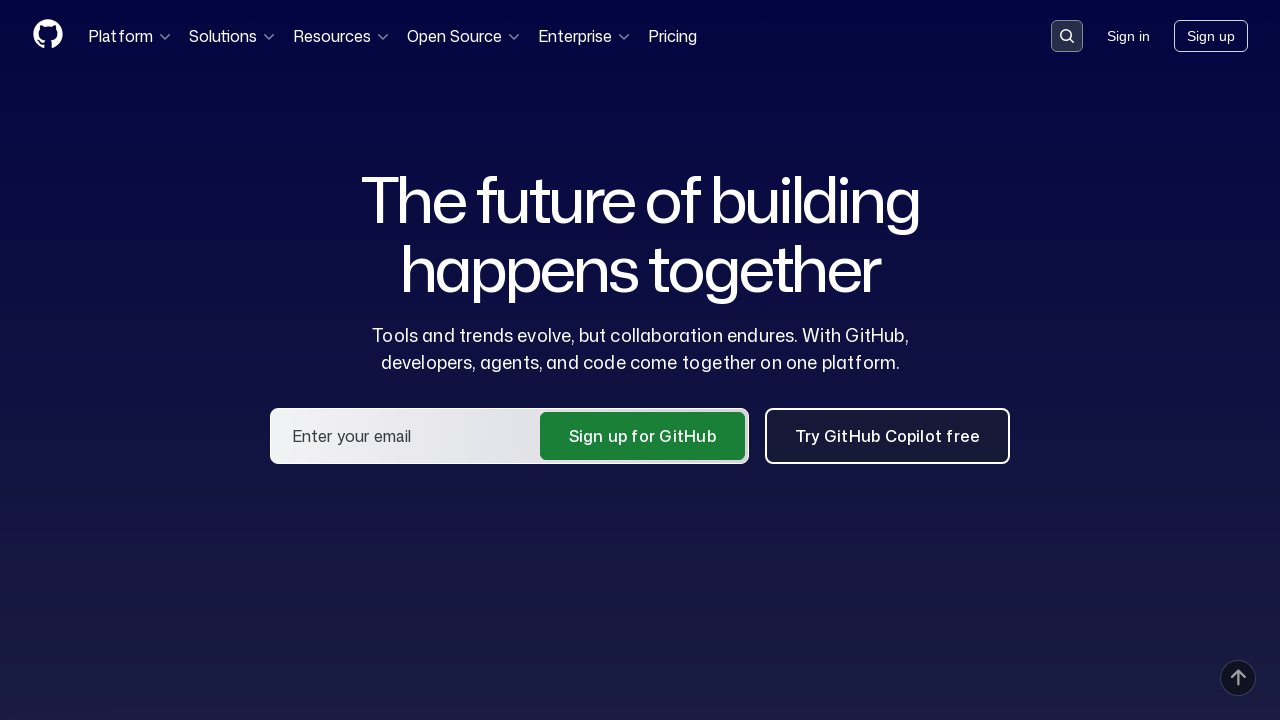

GitHub homepage DOM content loaded
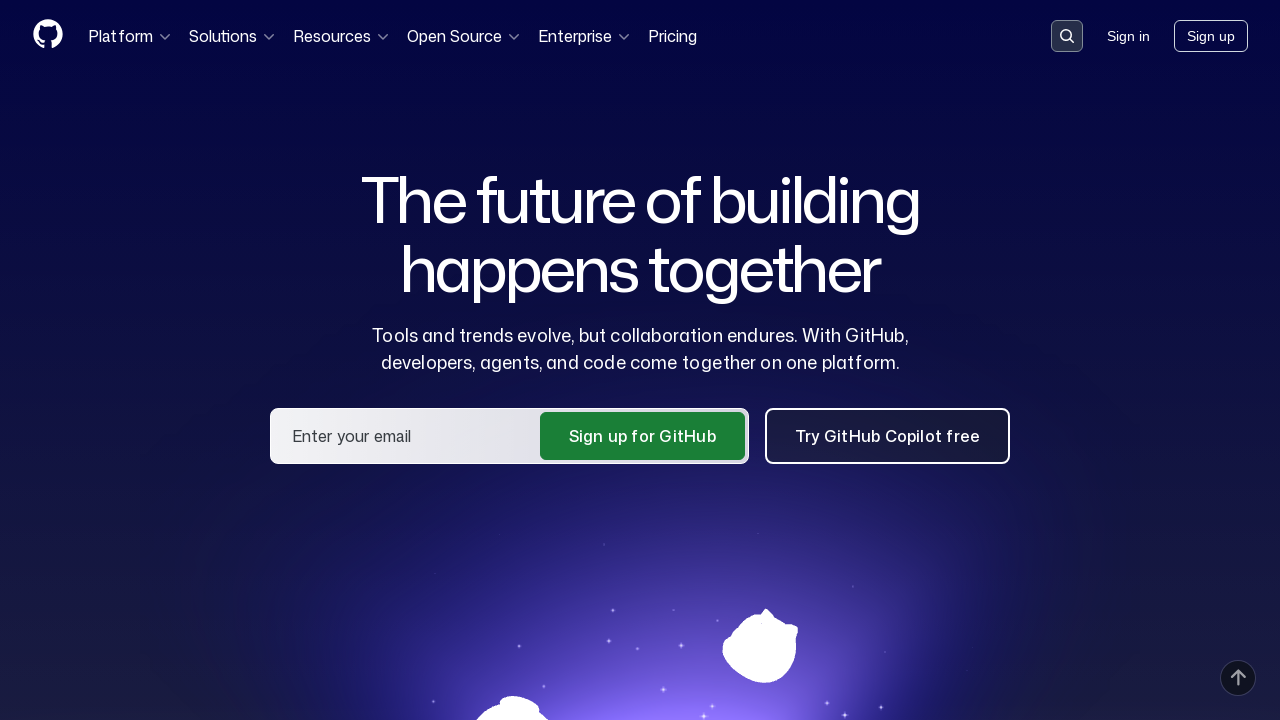

Verified page title contains 'GitHub'
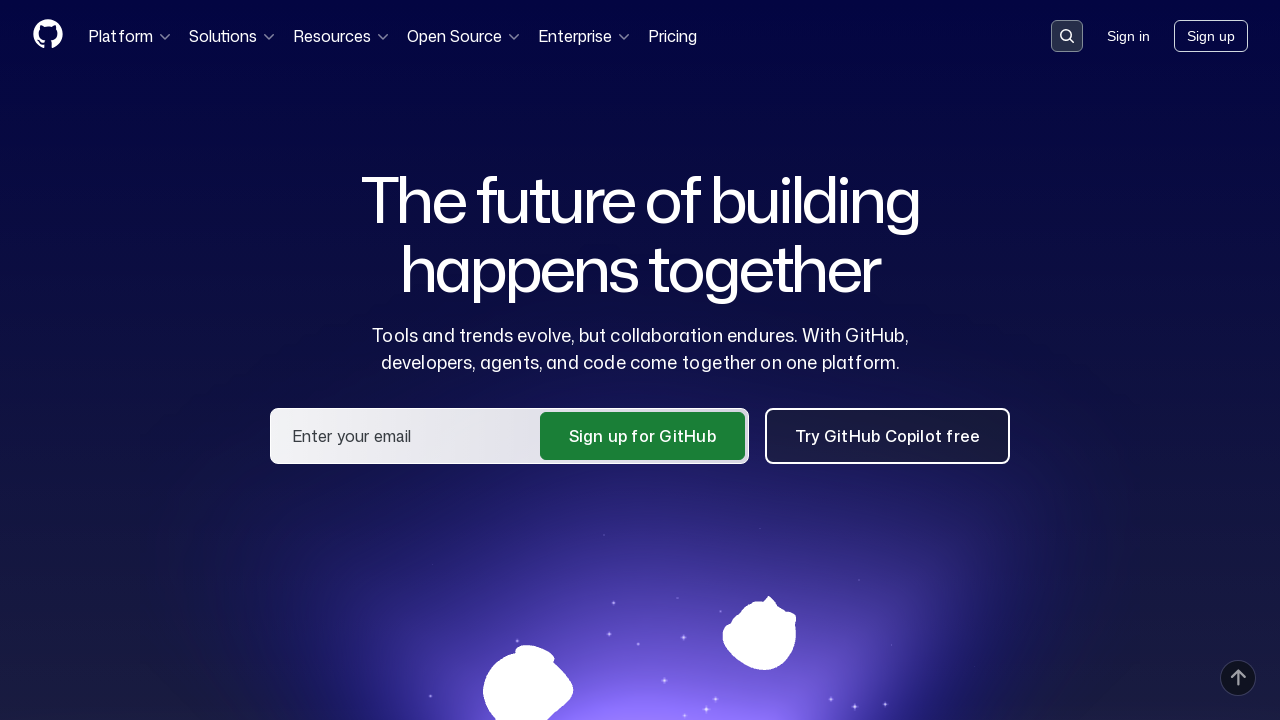

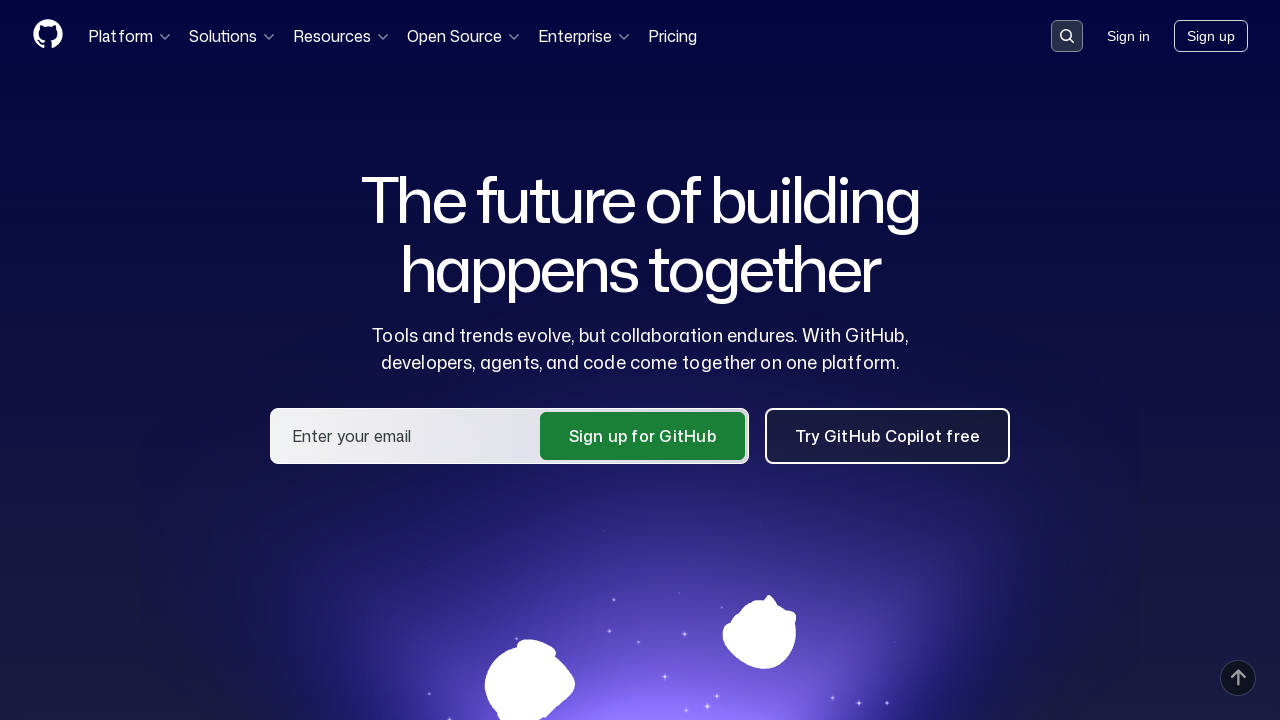